Tests context menu functionality by right-clicking on an element and verifying alert text

Starting URL: https://the-internet.herokuapp.com/

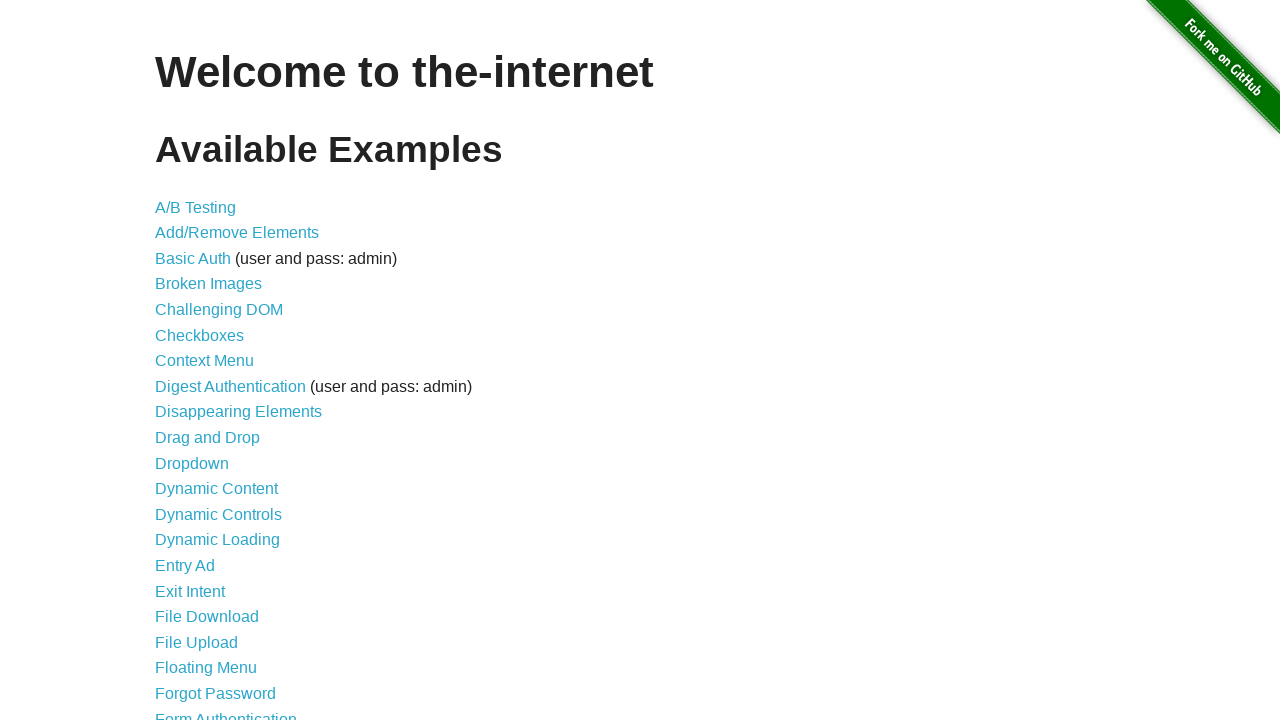

Clicked on Context Menu link at (204, 361) on a:has-text('Context Menu')
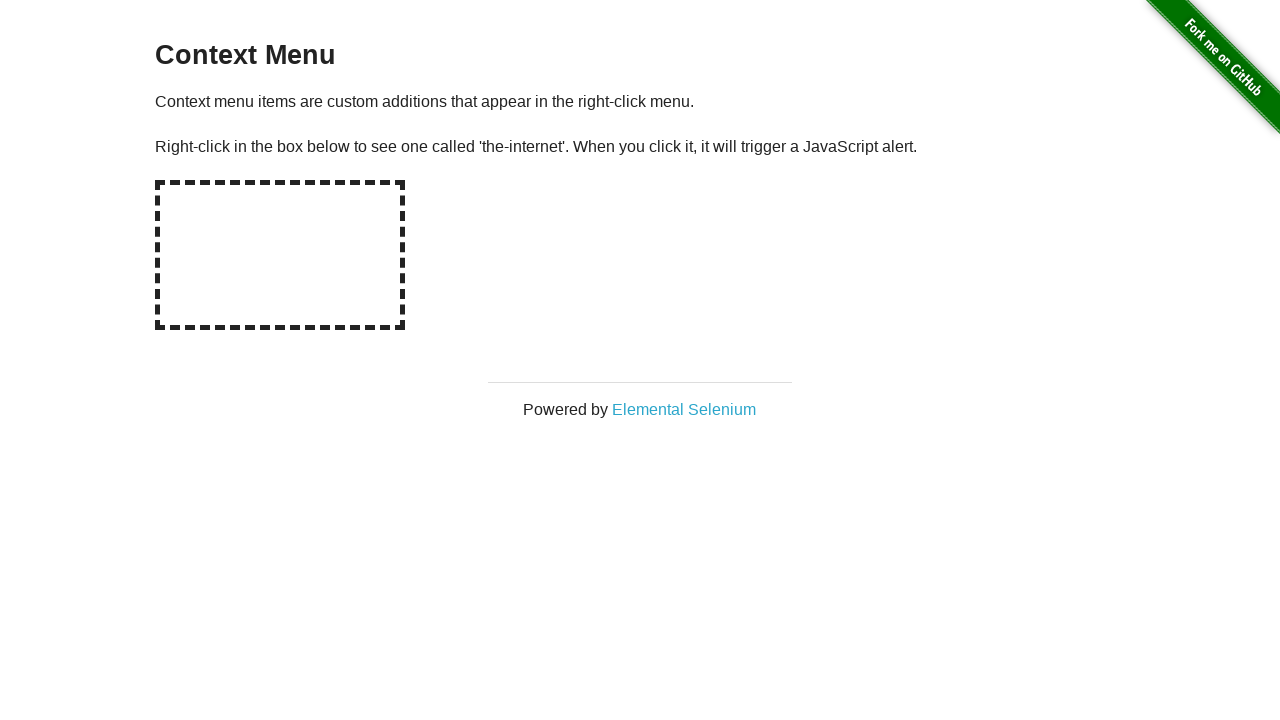

Right-clicked on hot-spot element at (280, 255) on #hot-spot
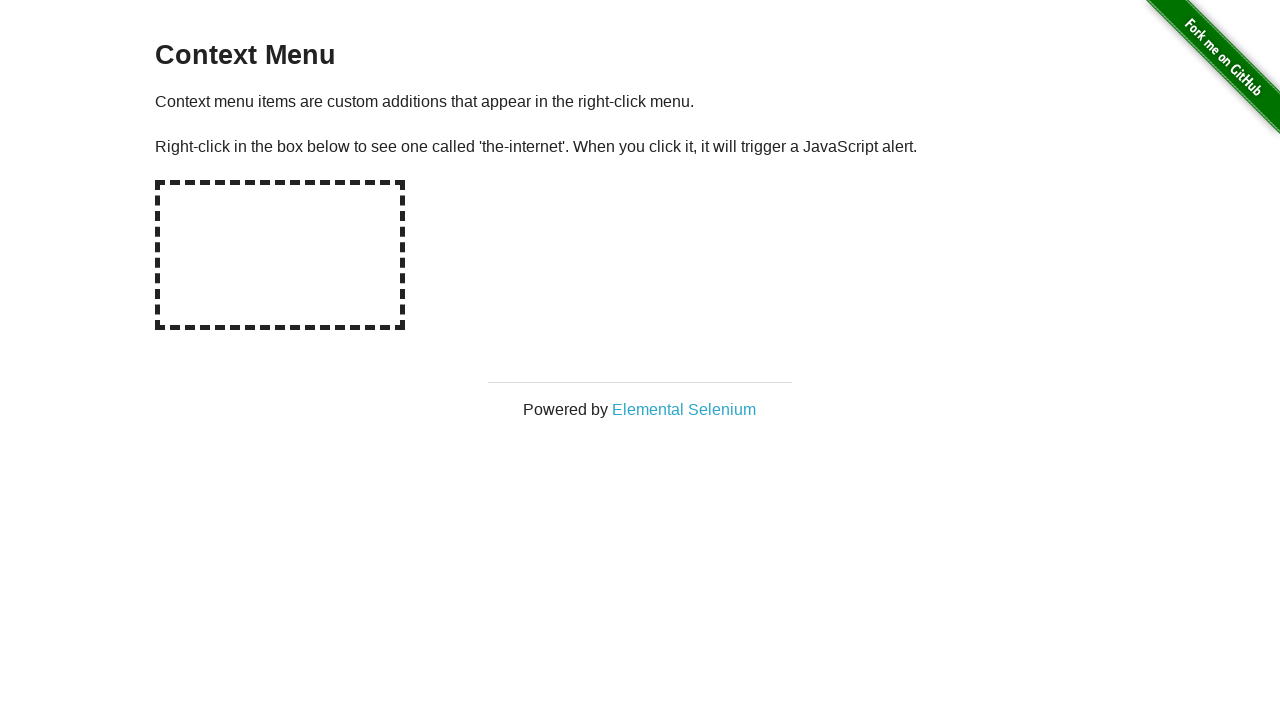

Set up dialog handler to accept alert
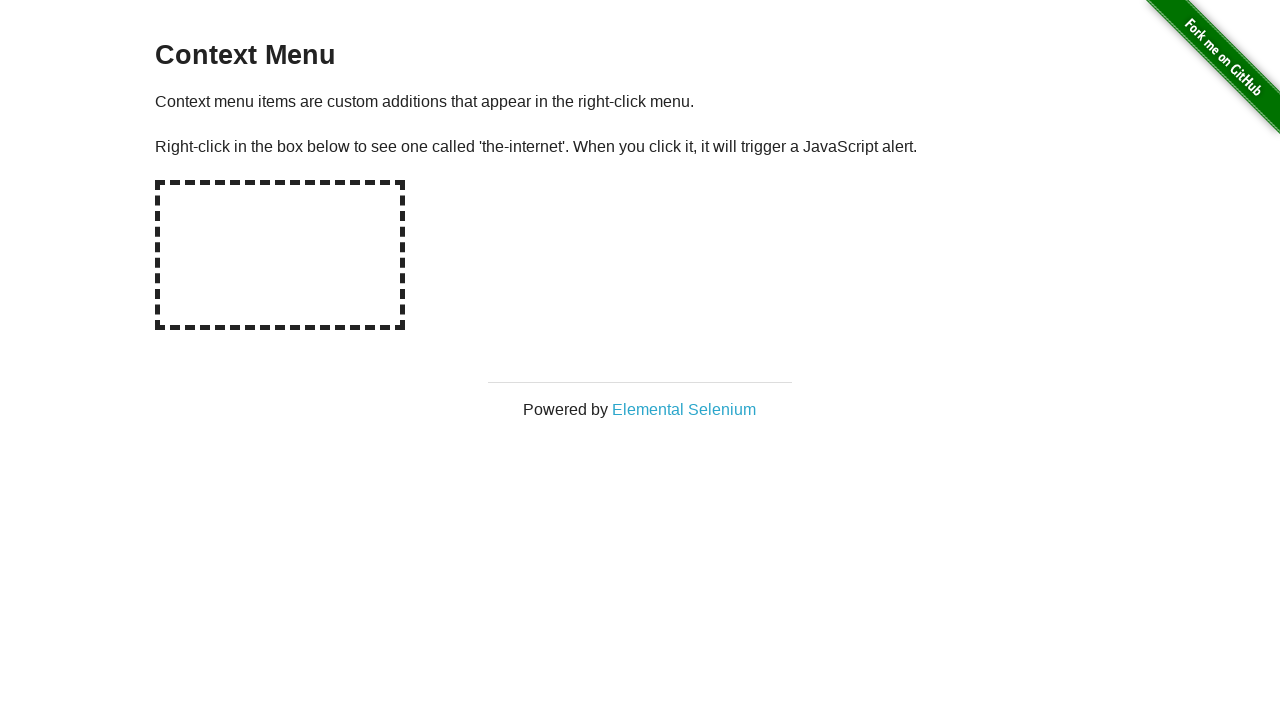

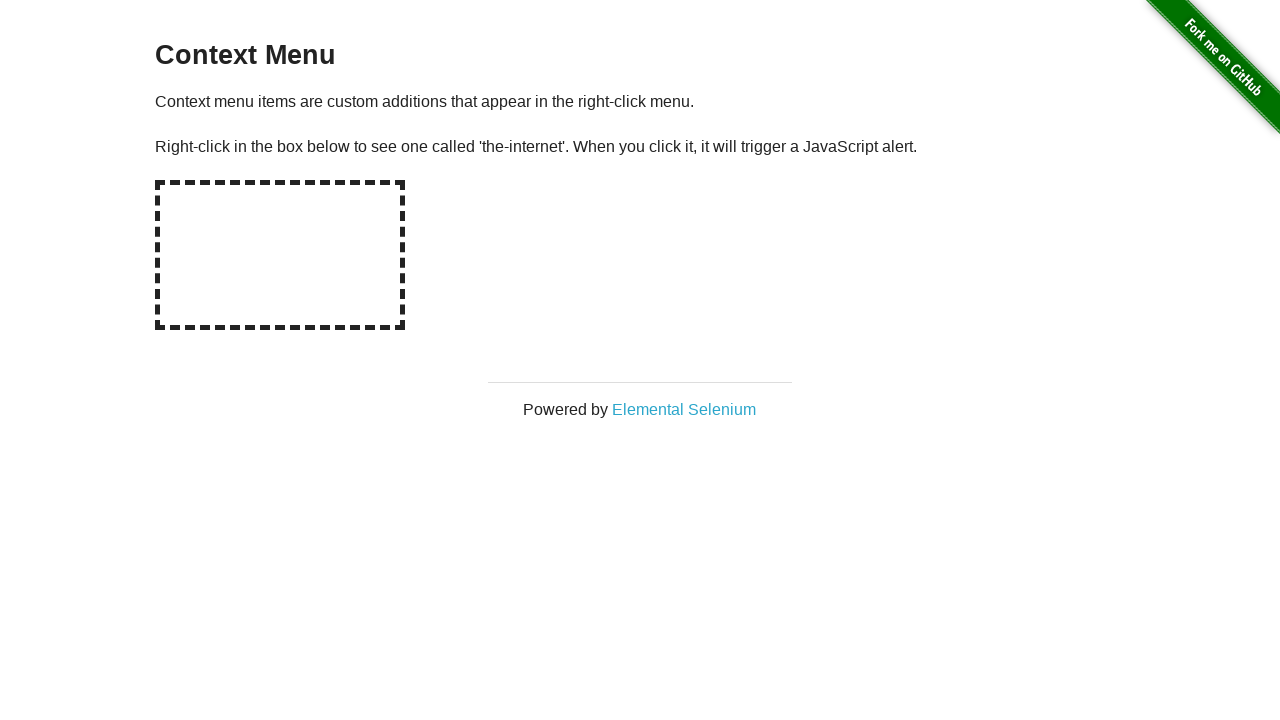